Tests that clicking Clear completed removes completed items from the list

Starting URL: https://demo.playwright.dev/todomvc

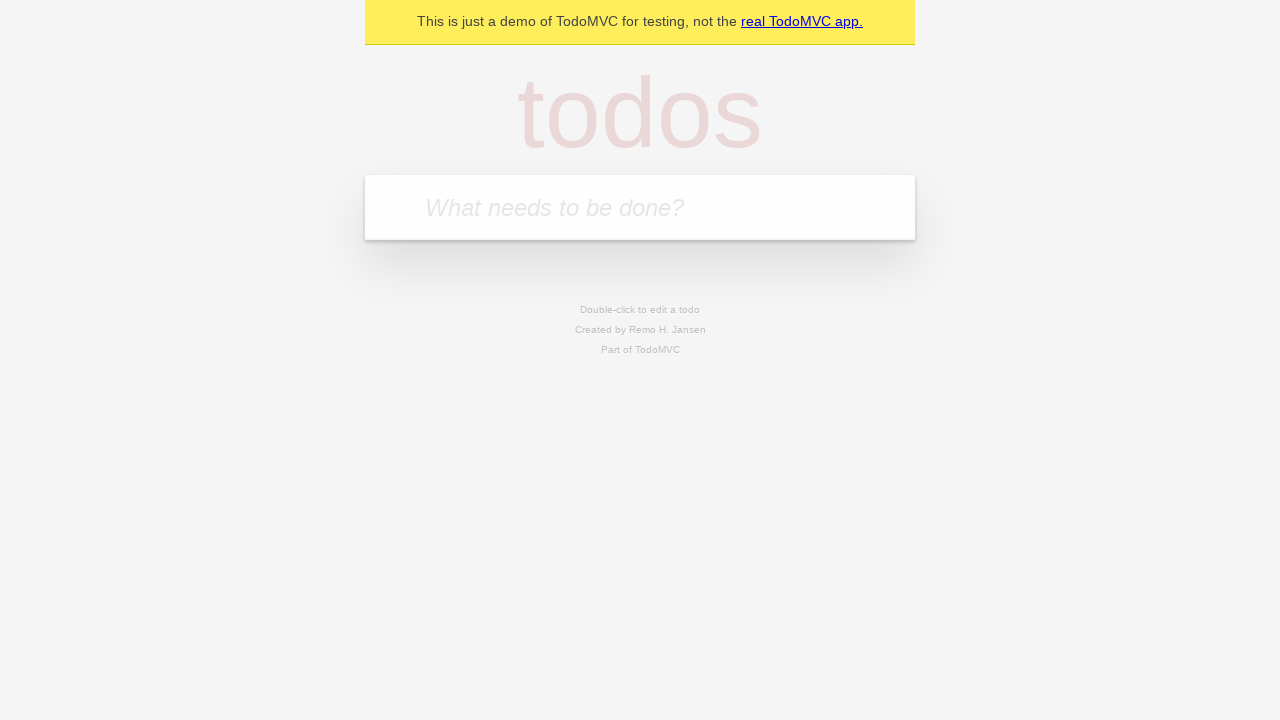

Filled todo input with 'buy some cheese' on internal:attr=[placeholder="What needs to be done?"i]
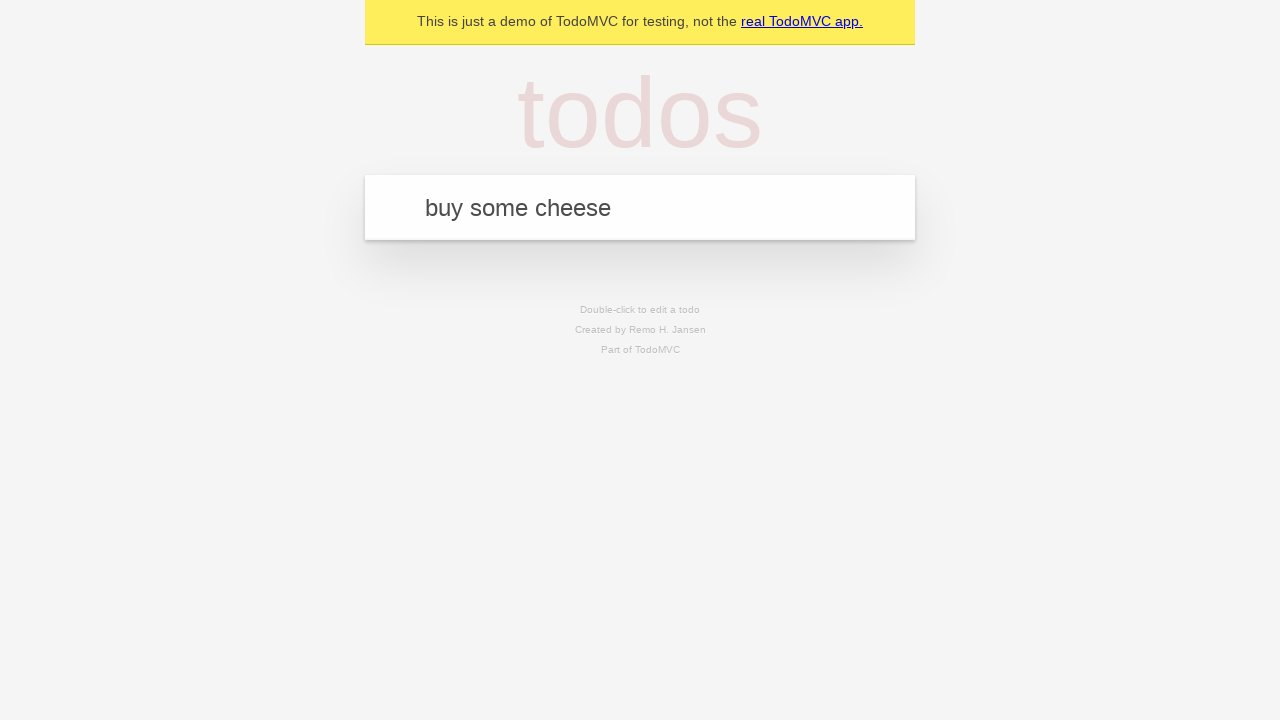

Pressed Enter to create first todo item on internal:attr=[placeholder="What needs to be done?"i]
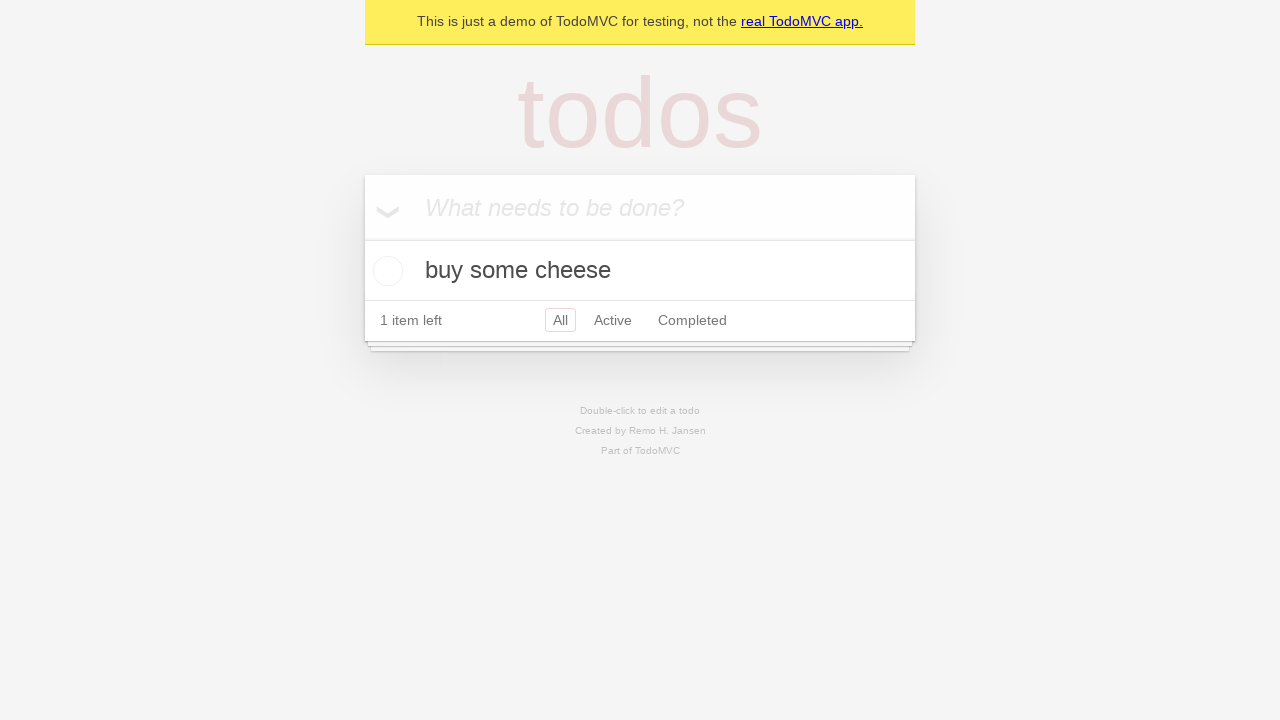

Filled todo input with 'feed the cat' on internal:attr=[placeholder="What needs to be done?"i]
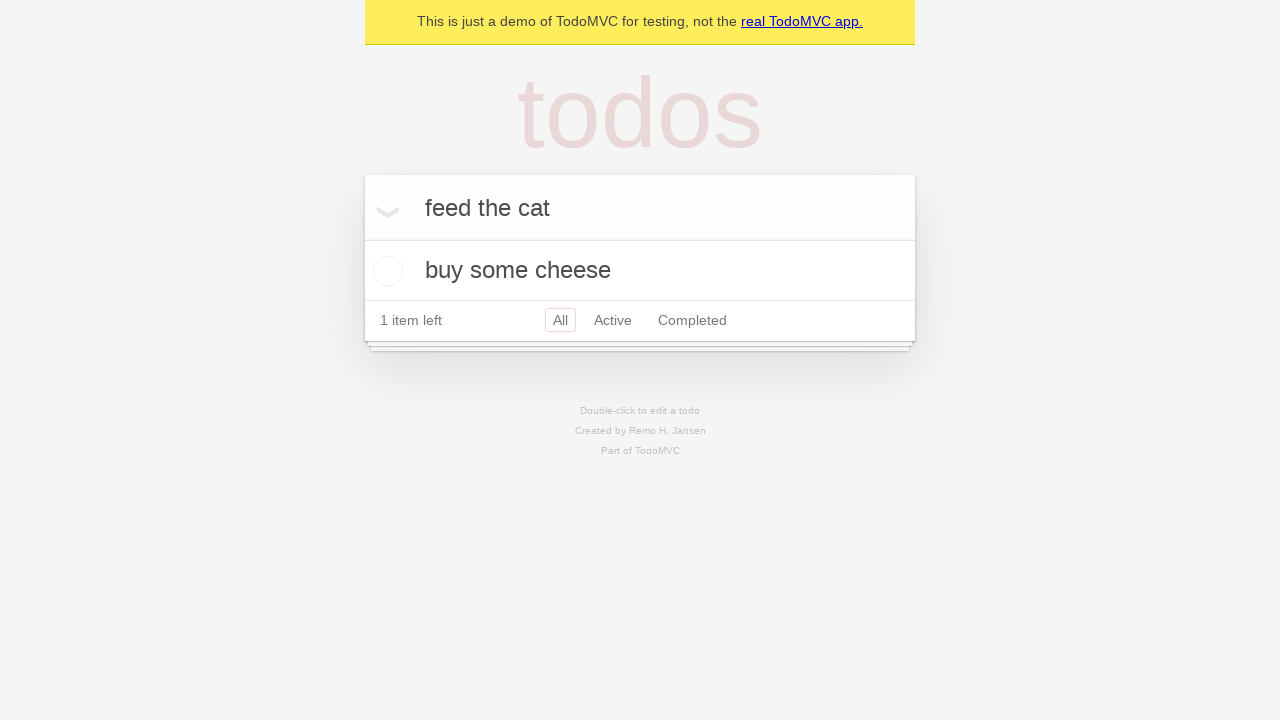

Pressed Enter to create second todo item on internal:attr=[placeholder="What needs to be done?"i]
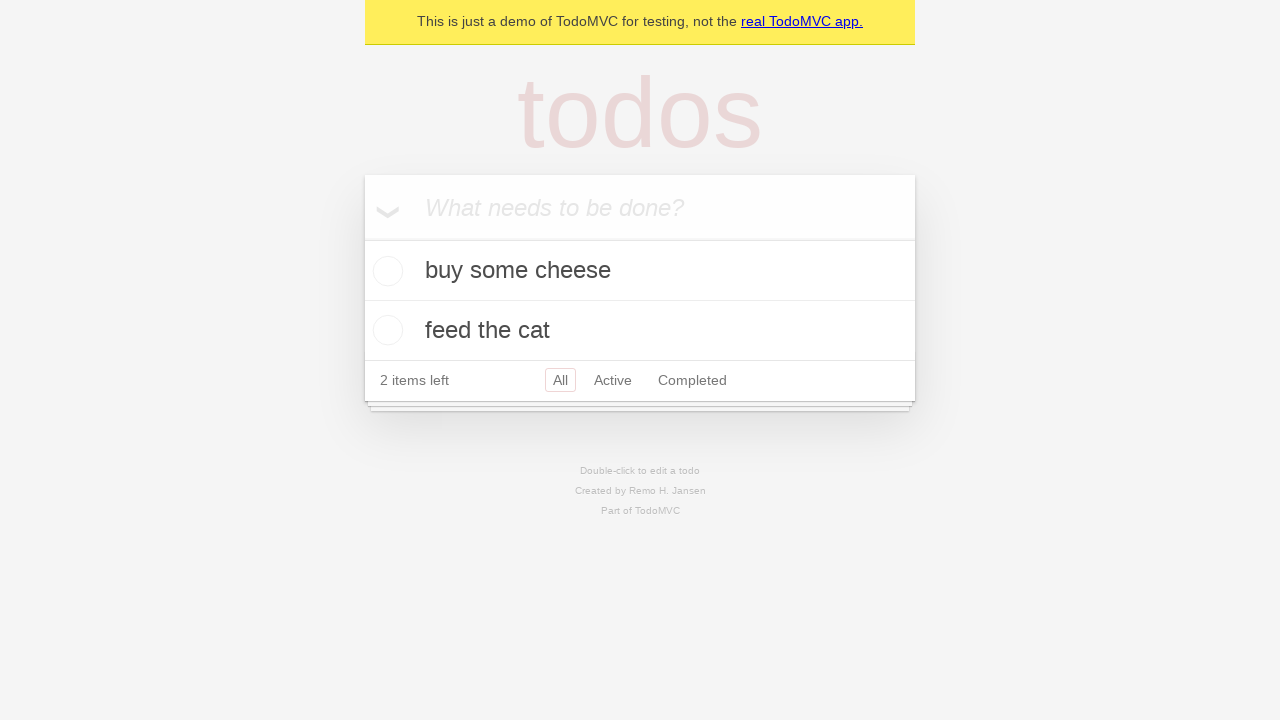

Filled todo input with 'book a doctors appointment' on internal:attr=[placeholder="What needs to be done?"i]
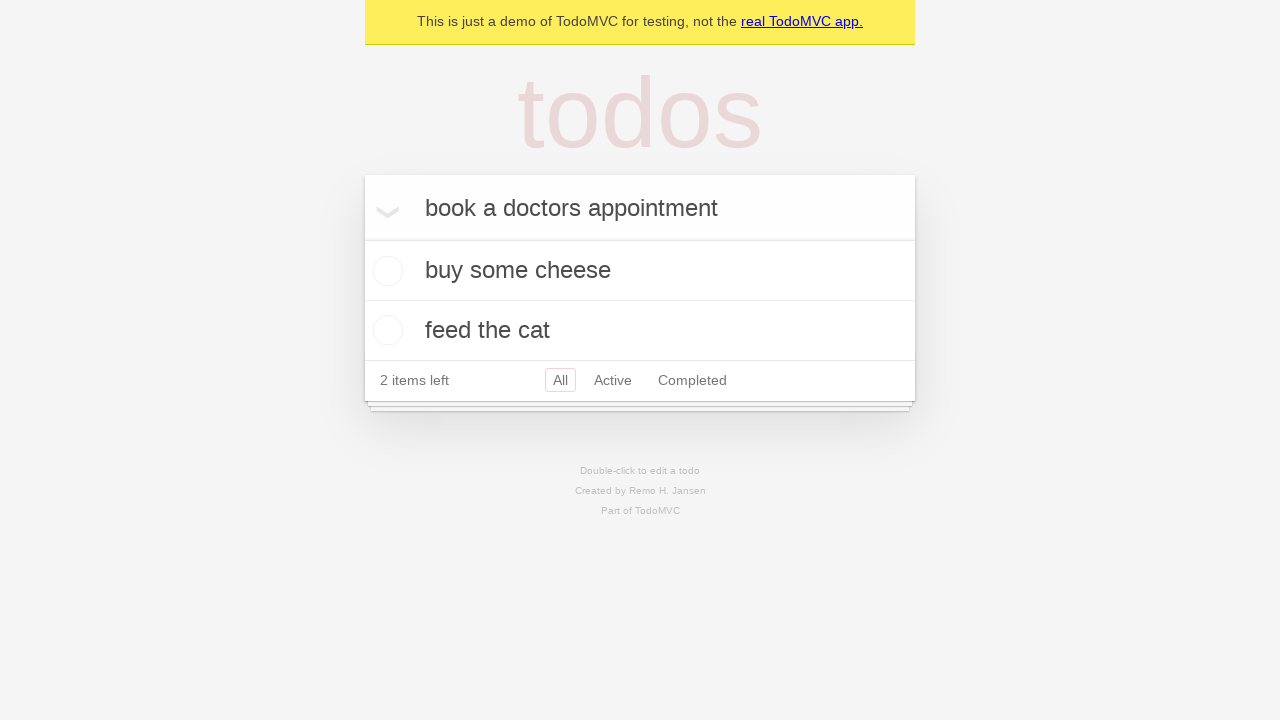

Pressed Enter to create third todo item on internal:attr=[placeholder="What needs to be done?"i]
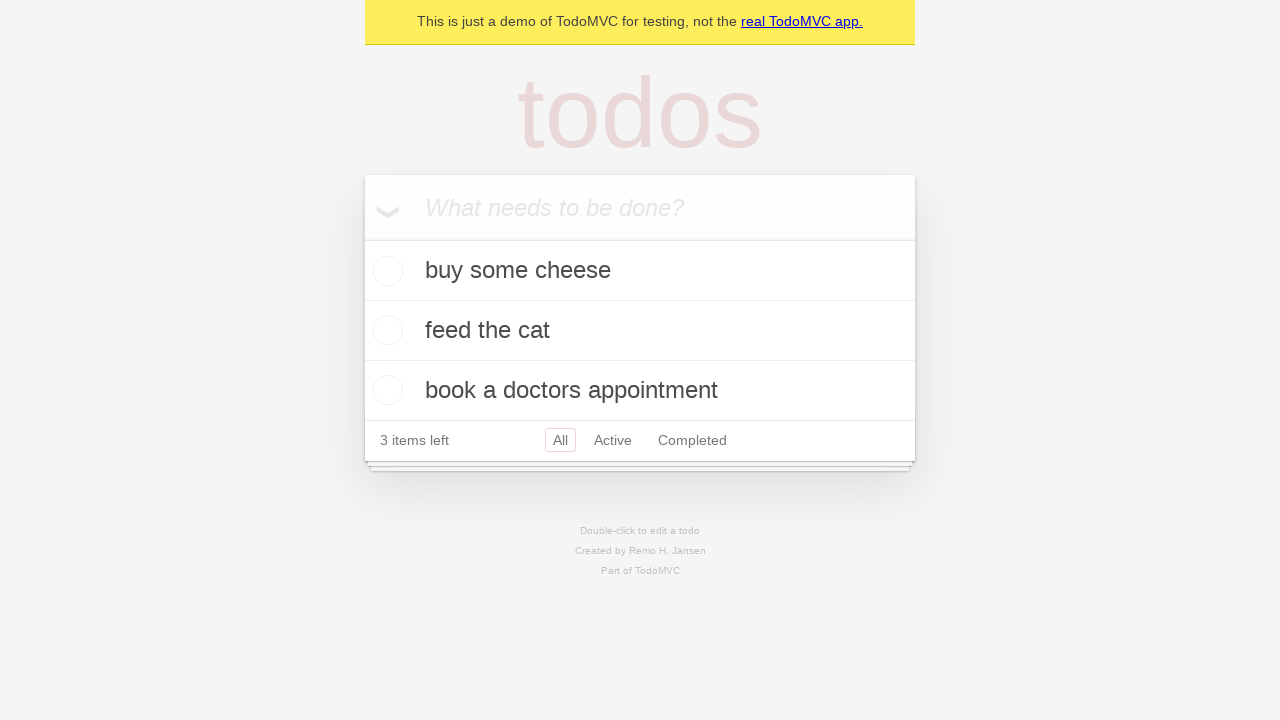

Checked the second todo item checkbox at (385, 330) on internal:testid=[data-testid="todo-item"s] >> nth=1 >> internal:role=checkbox
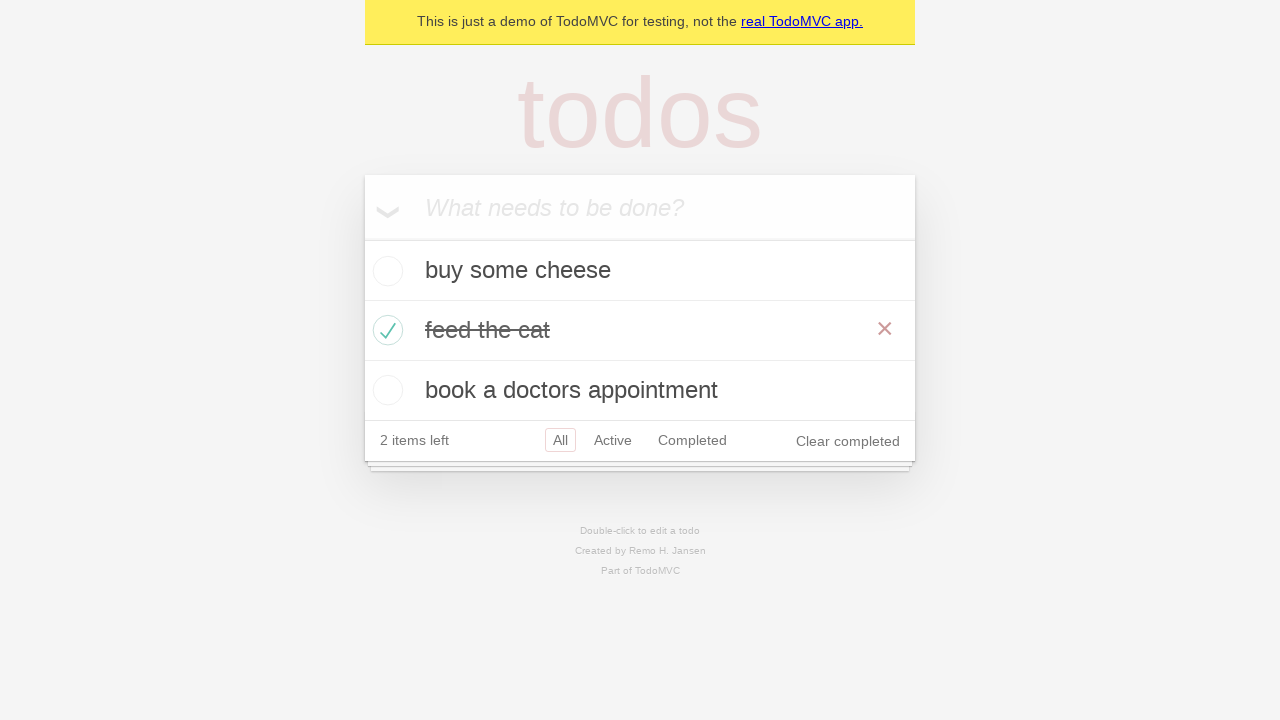

Clicked 'Clear completed' button to remove completed items at (848, 441) on internal:role=button[name="Clear completed"i]
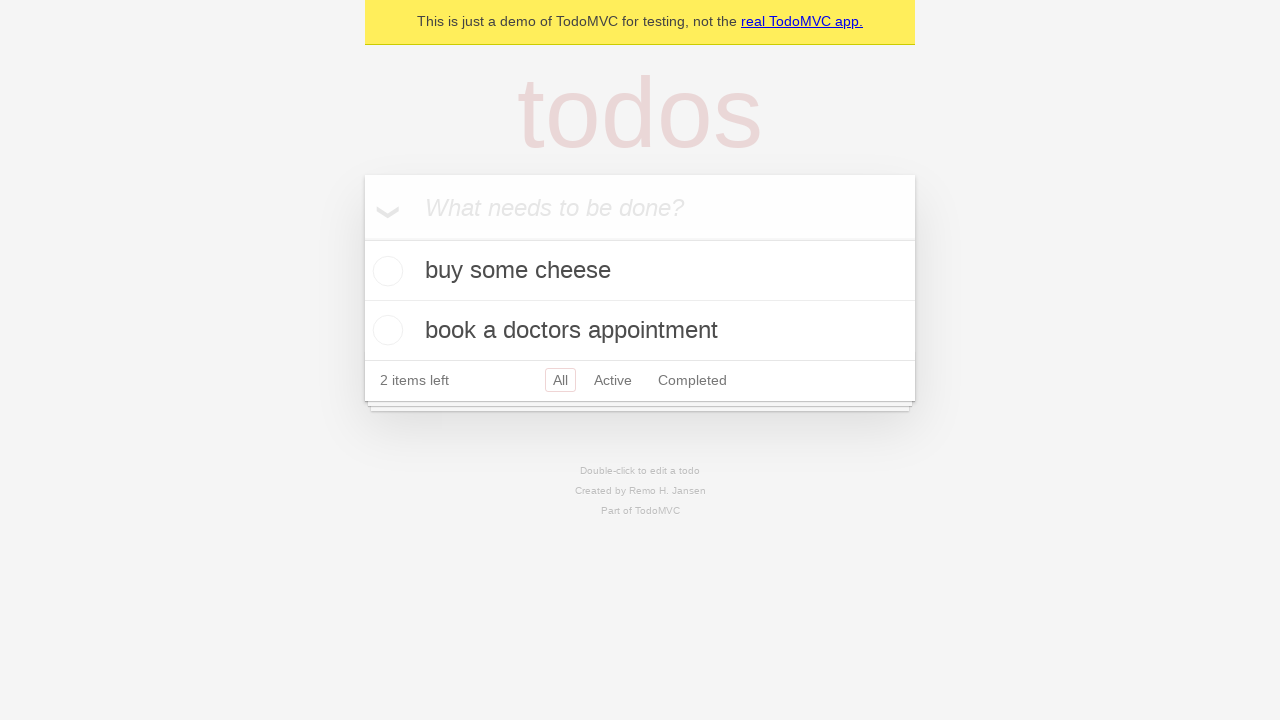

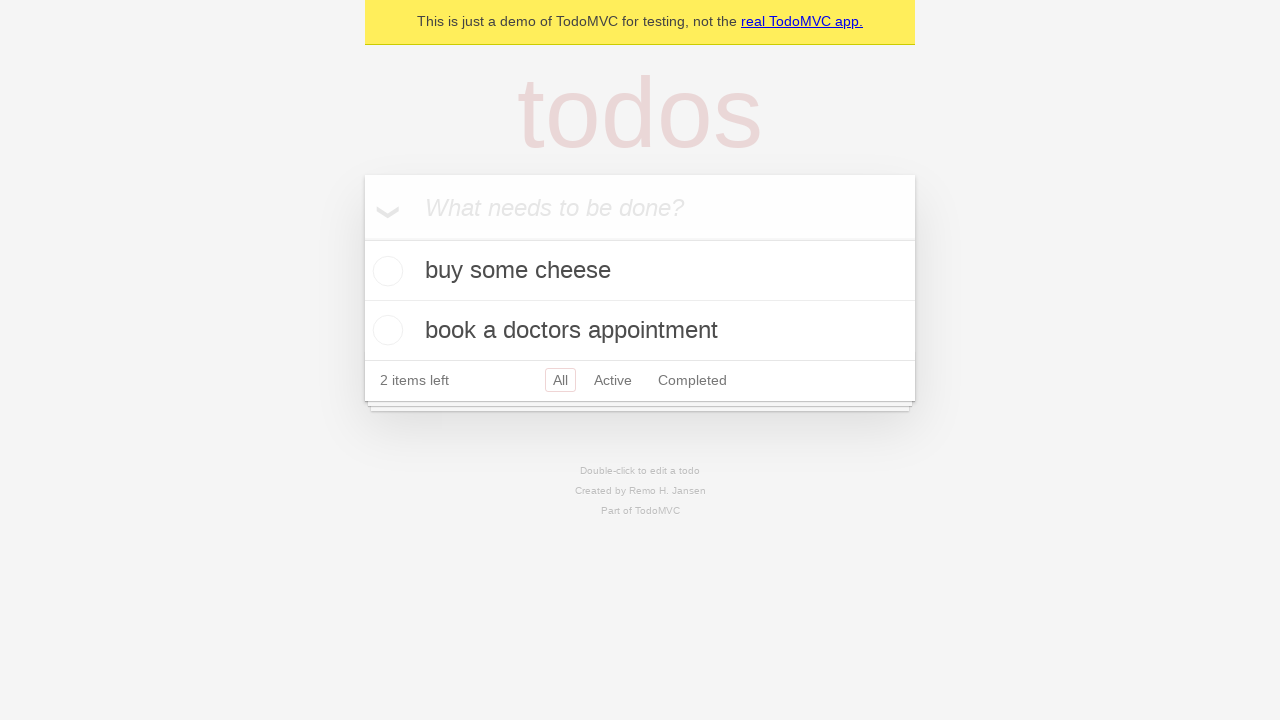